Navigates to Weather Underground's historical weather data page for Dallas, TX and clicks on the date selector input element to open the date picker.

Starting URL: https://www.wunderground.com/history/daily/us/tx/dallas

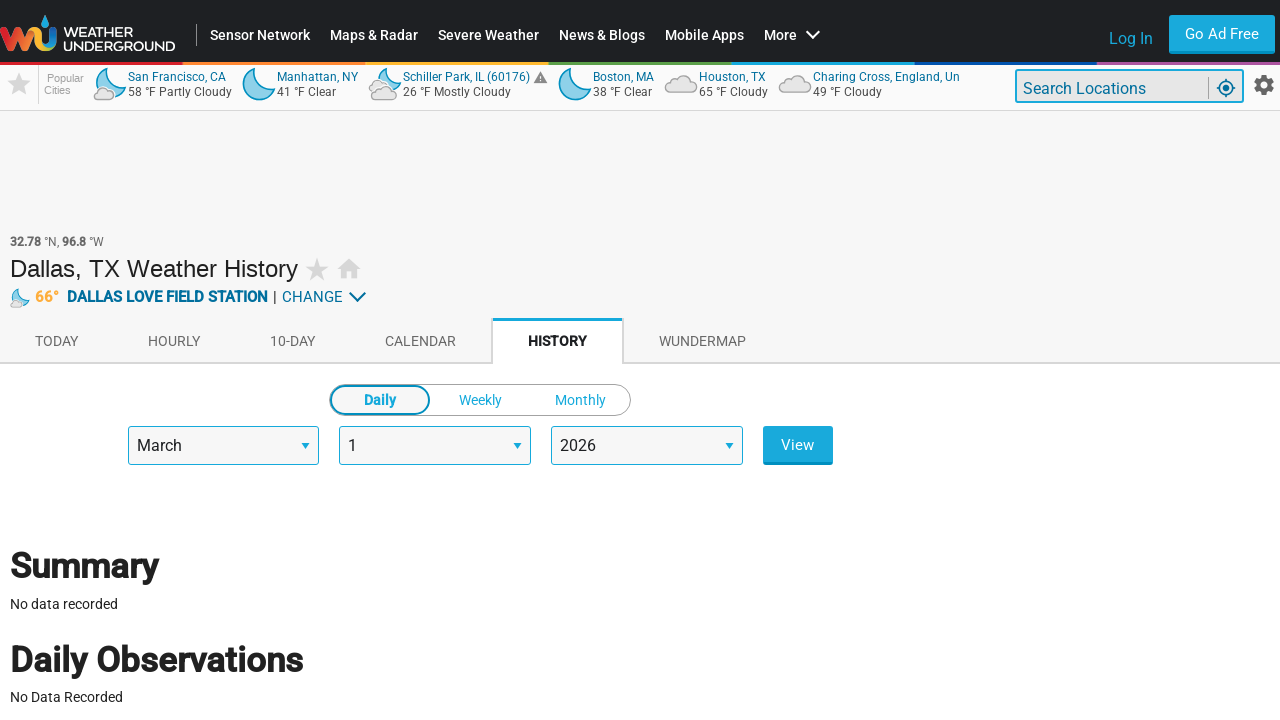

Clicked on the date selector input element to open the date picker at (798, 446) on lib-date-selector input
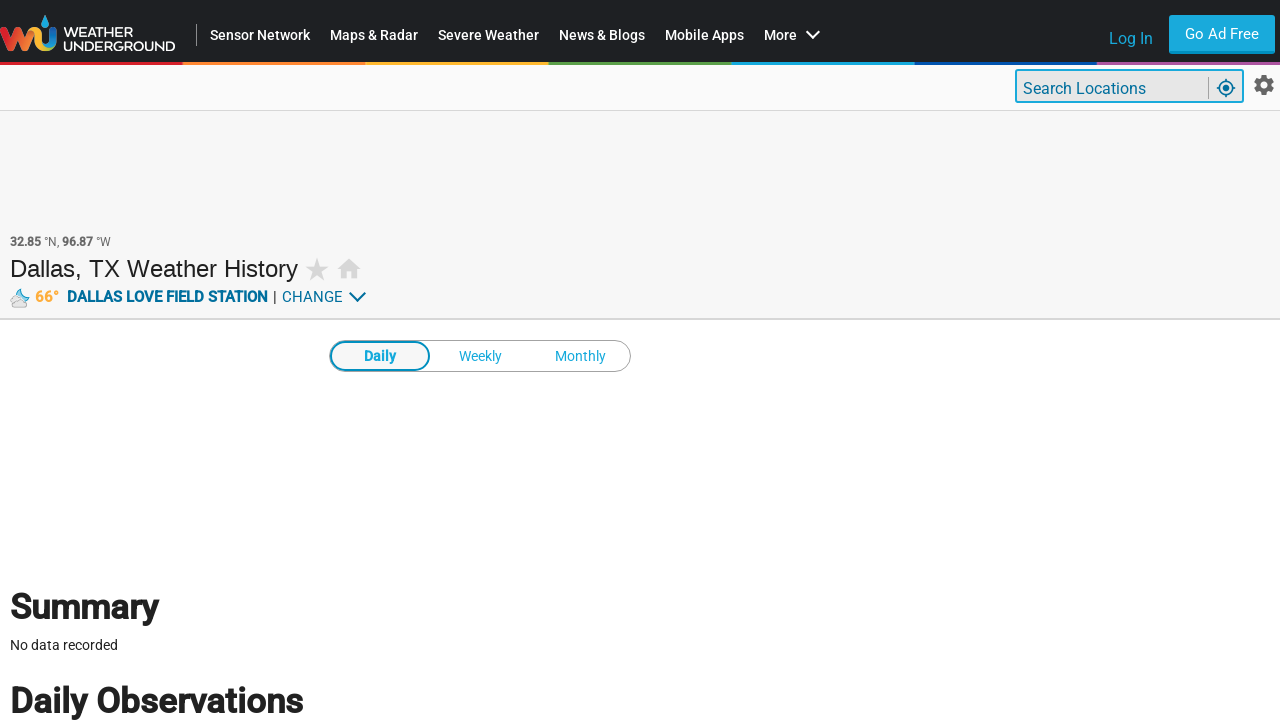

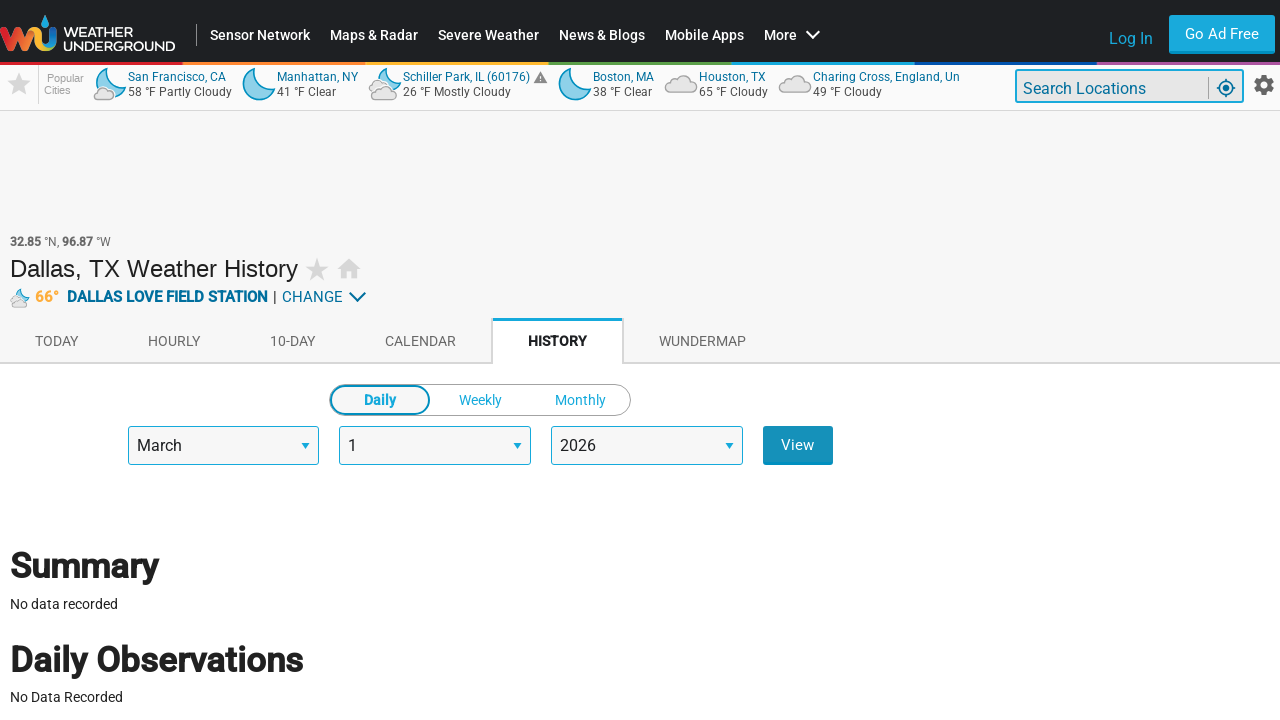